Tests mouse hover action by hovering over Main Item 2 in the menu

Starting URL: https://demoqa.com/menu/

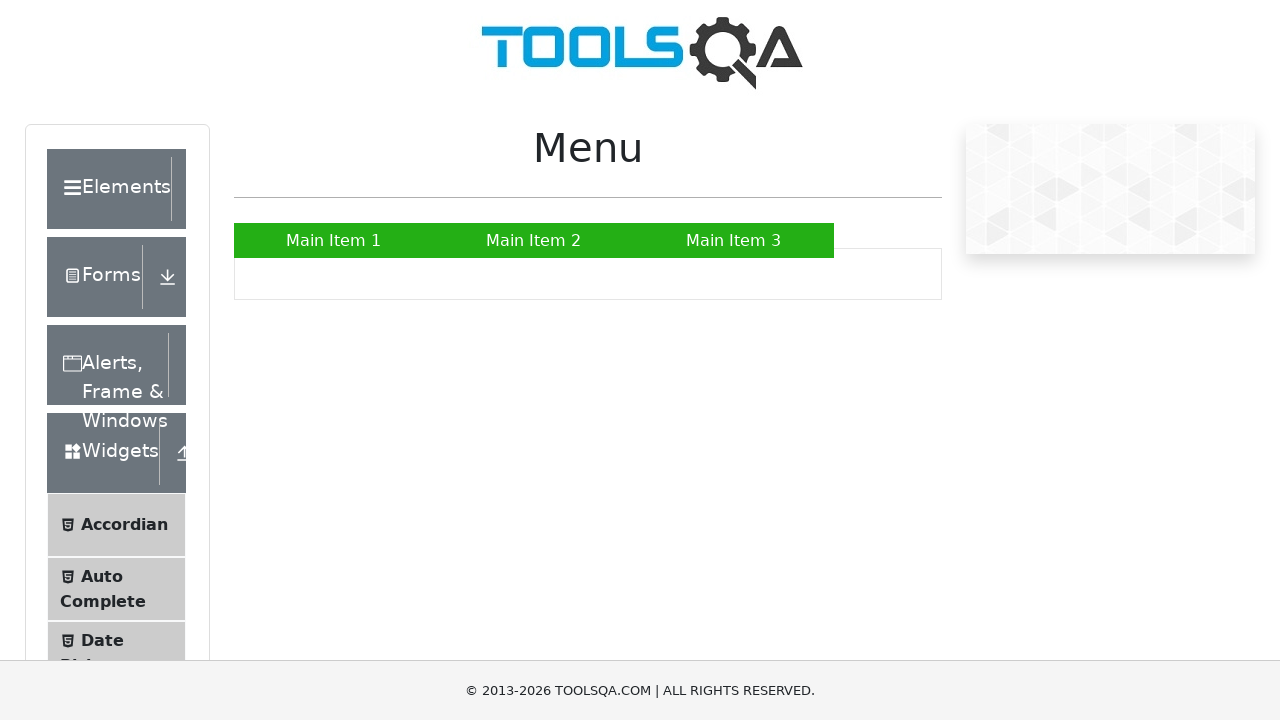

Hovered over Main Item 2 in the menu at (534, 240) on a:has-text('Main Item 2')
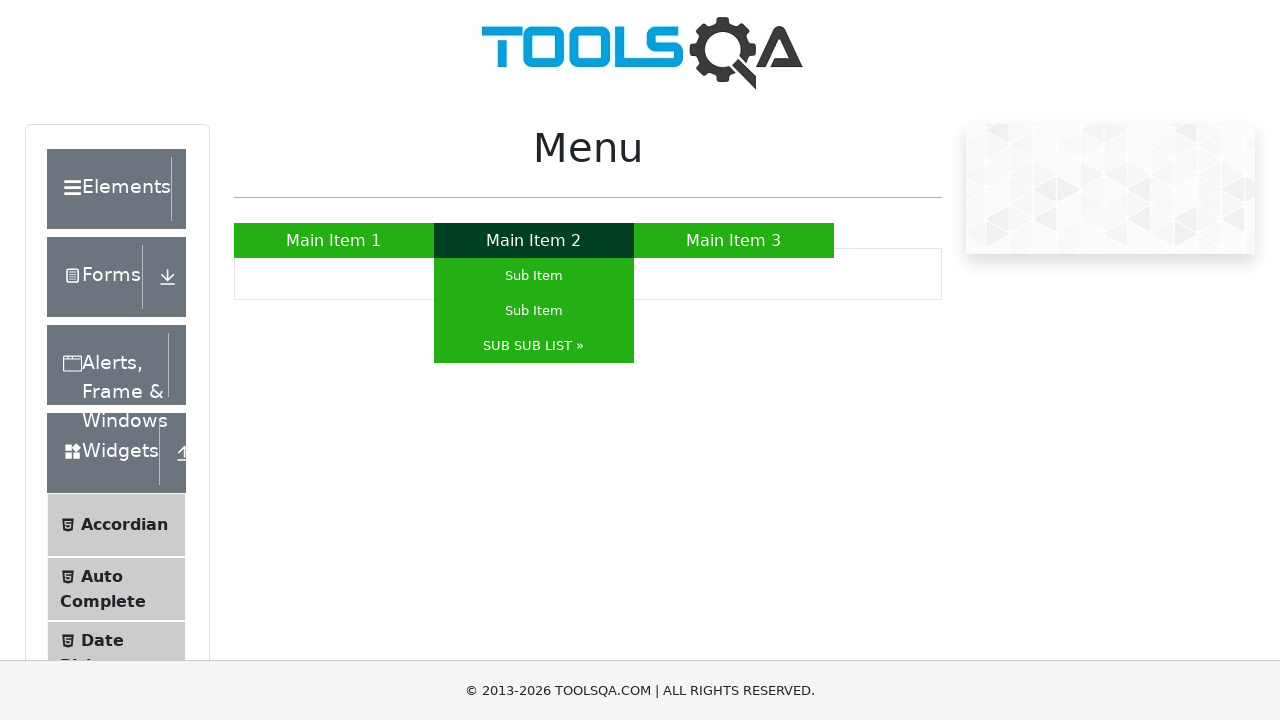

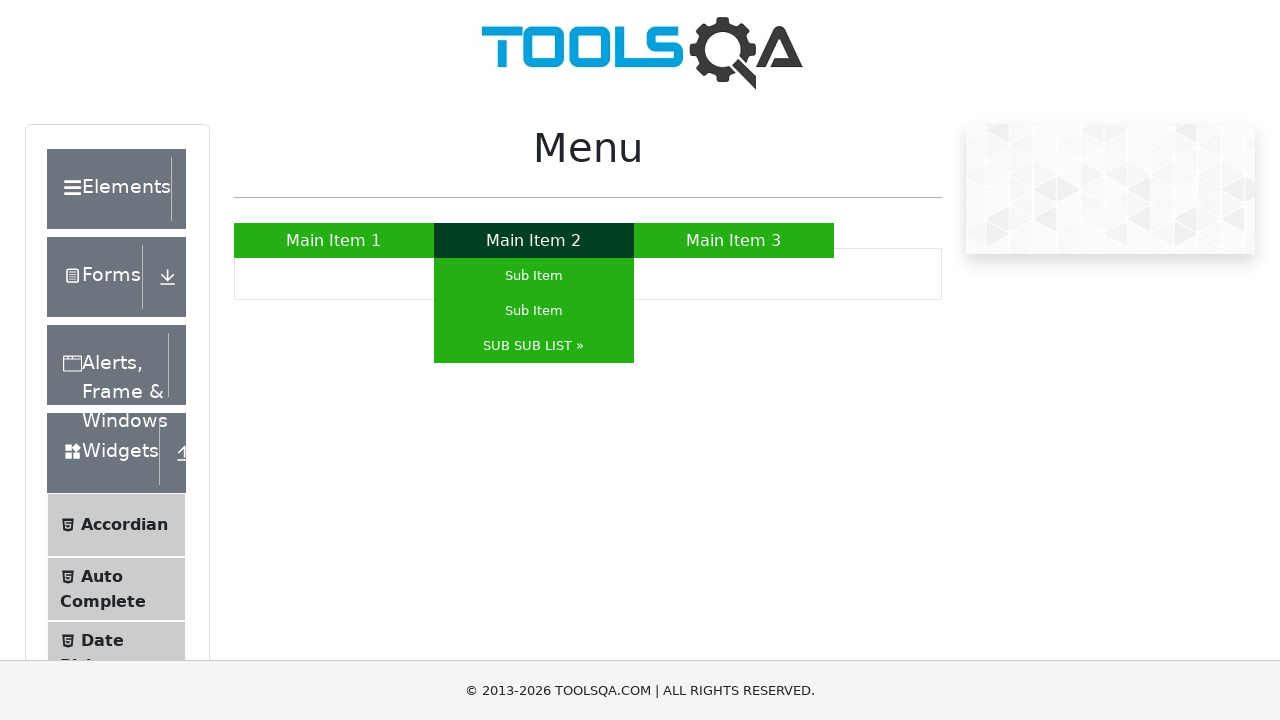